Tests radio button functionality by navigating to a practice automation page and selecting the third radio button option.

Starting URL: https://rahulshettyacademy.com/AutomationPractice/

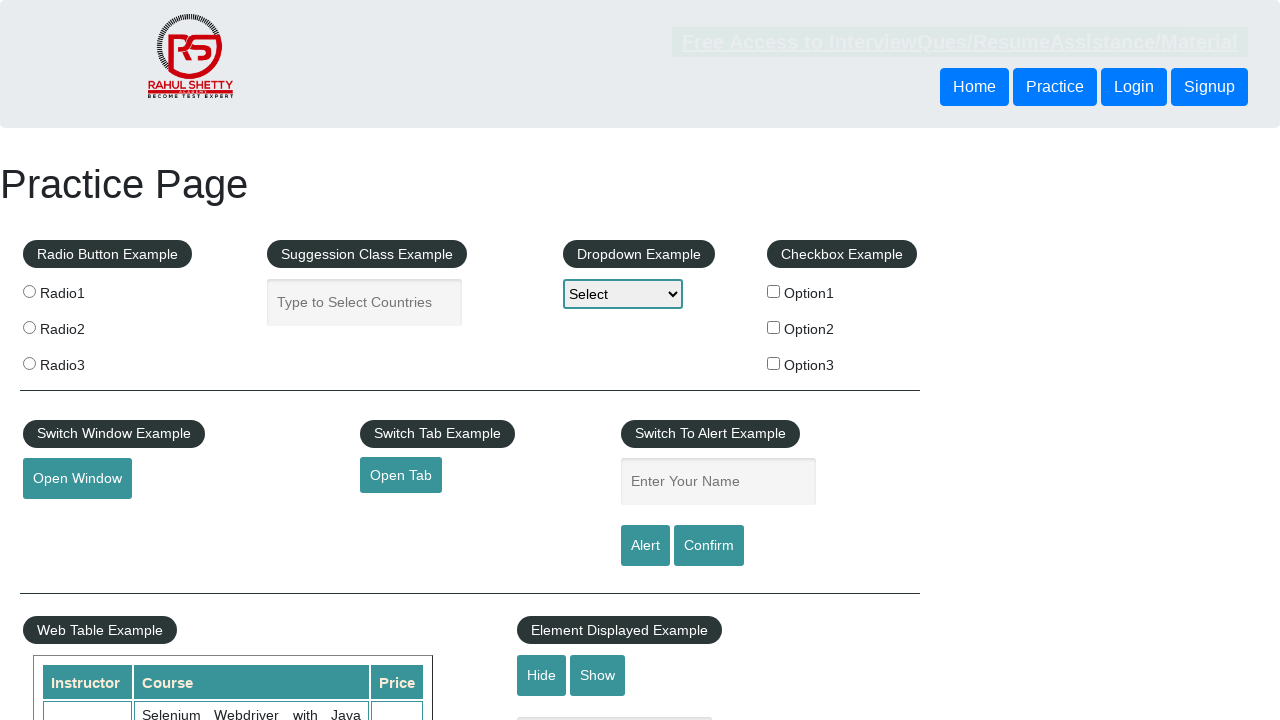

Navigated to automation practice page
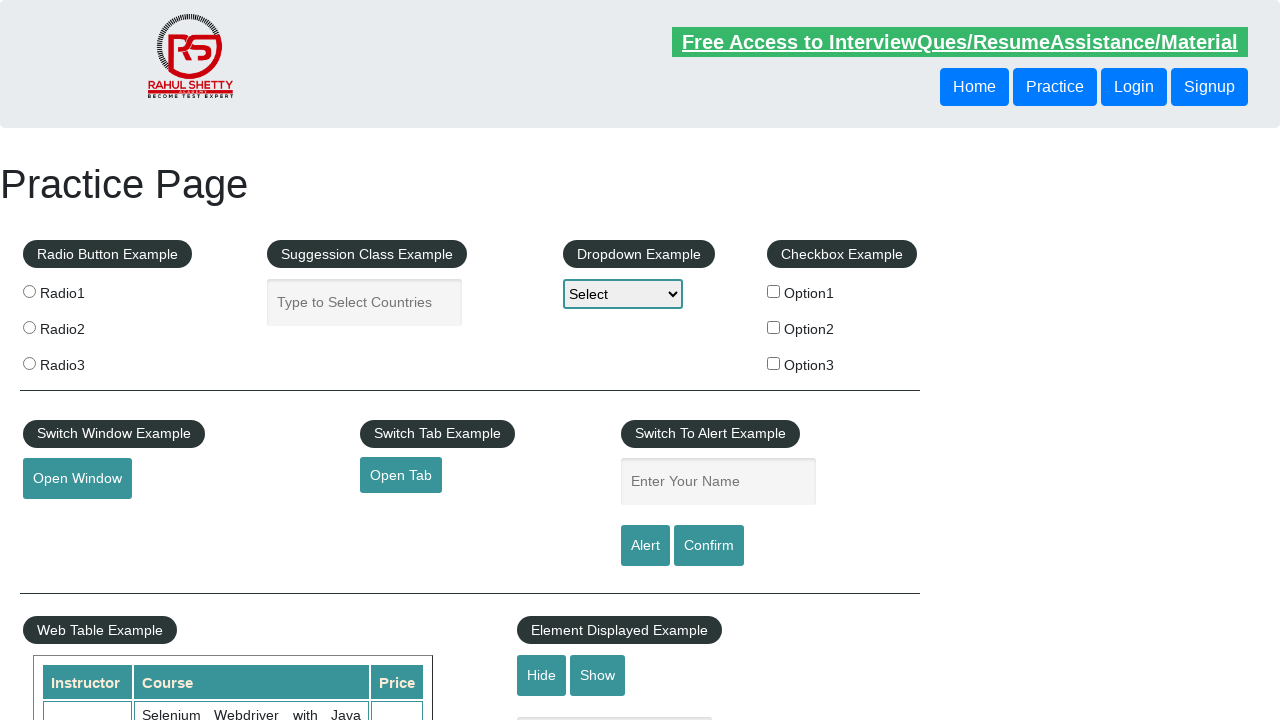

Clicked the third radio button option at (29, 363) on input[value='radio3']
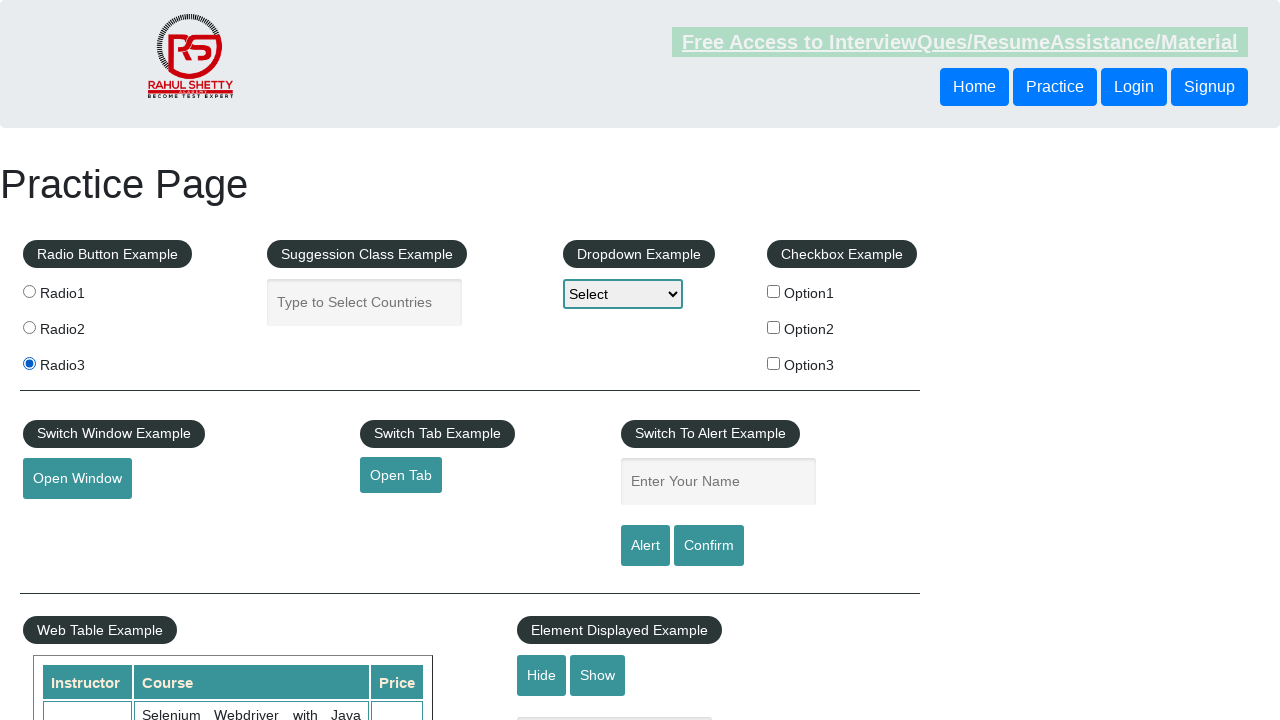

Waited 1 second to confirm radio button selection
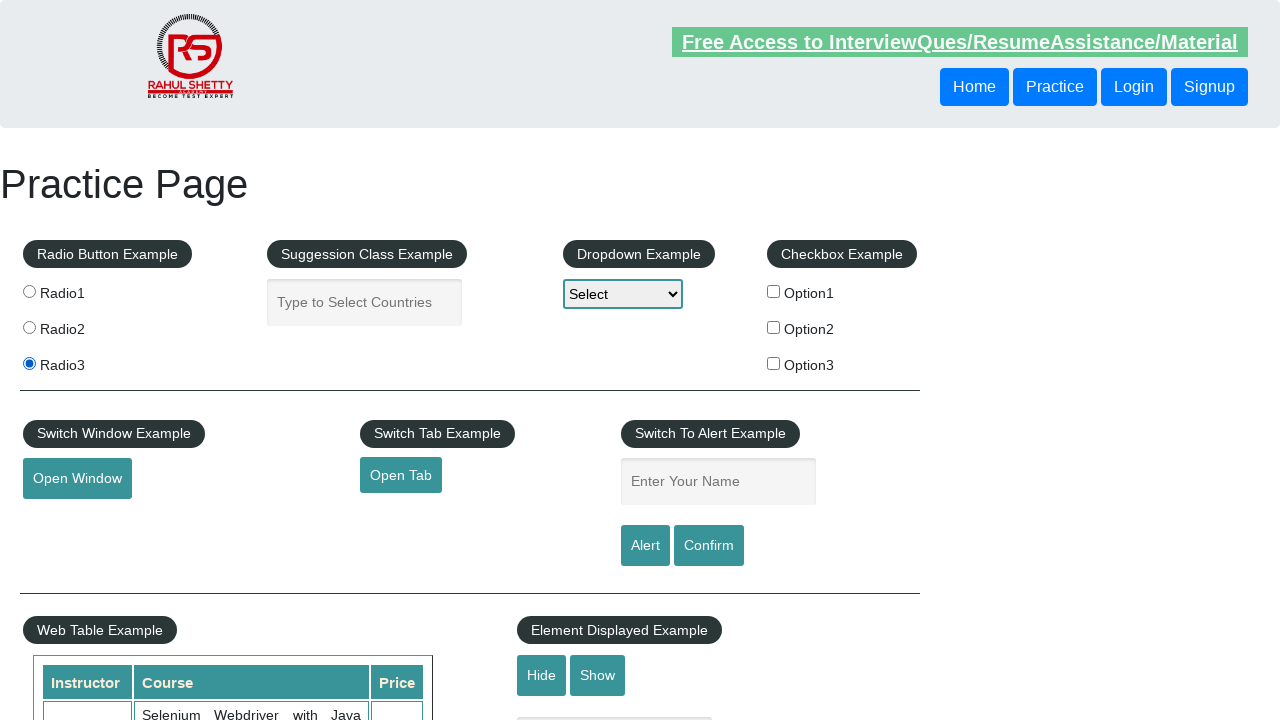

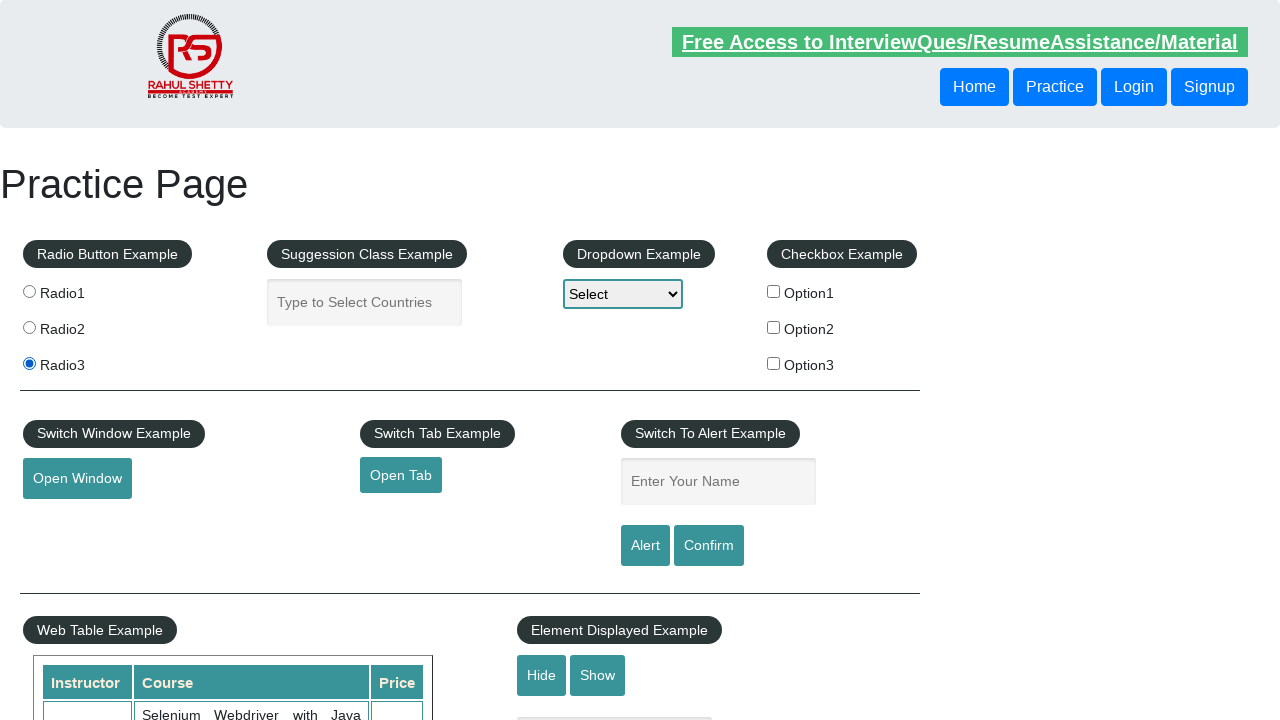